Tests number input functionality by entering a numeric value into the input field

Starting URL: https://the-internet.herokuapp.com/inputs

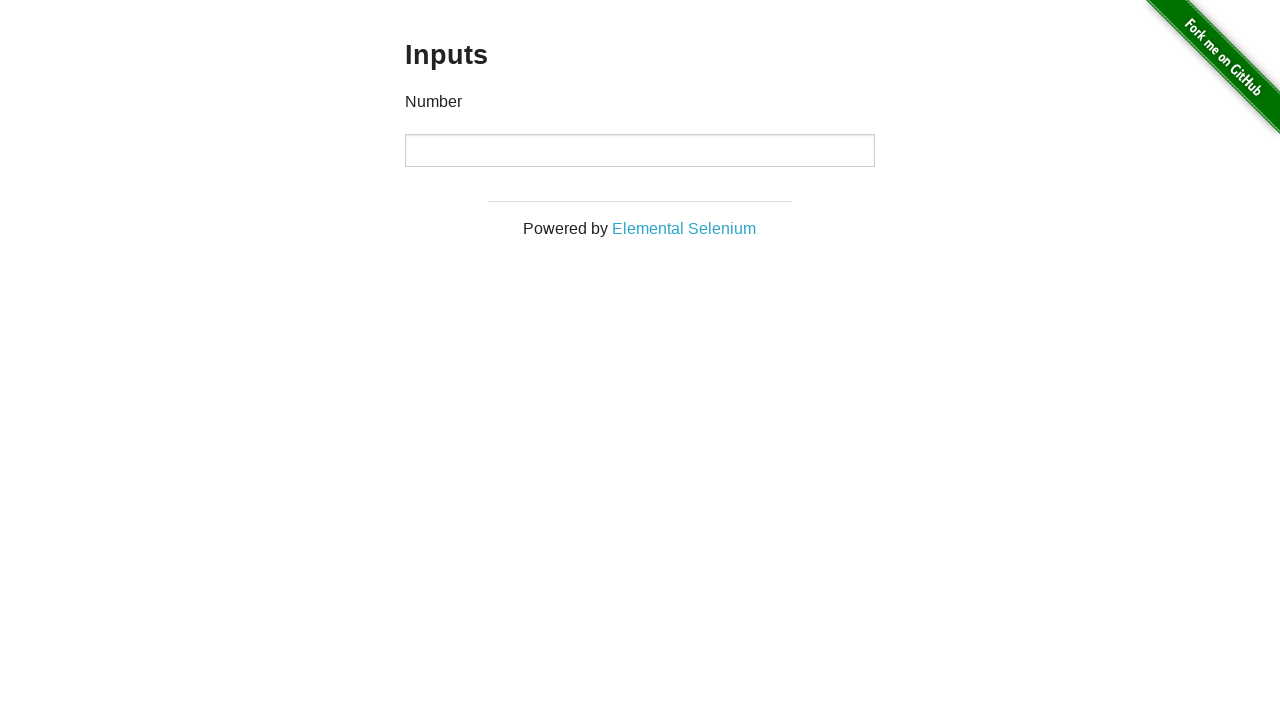

Filled number input field with '12345' on input[type='number']
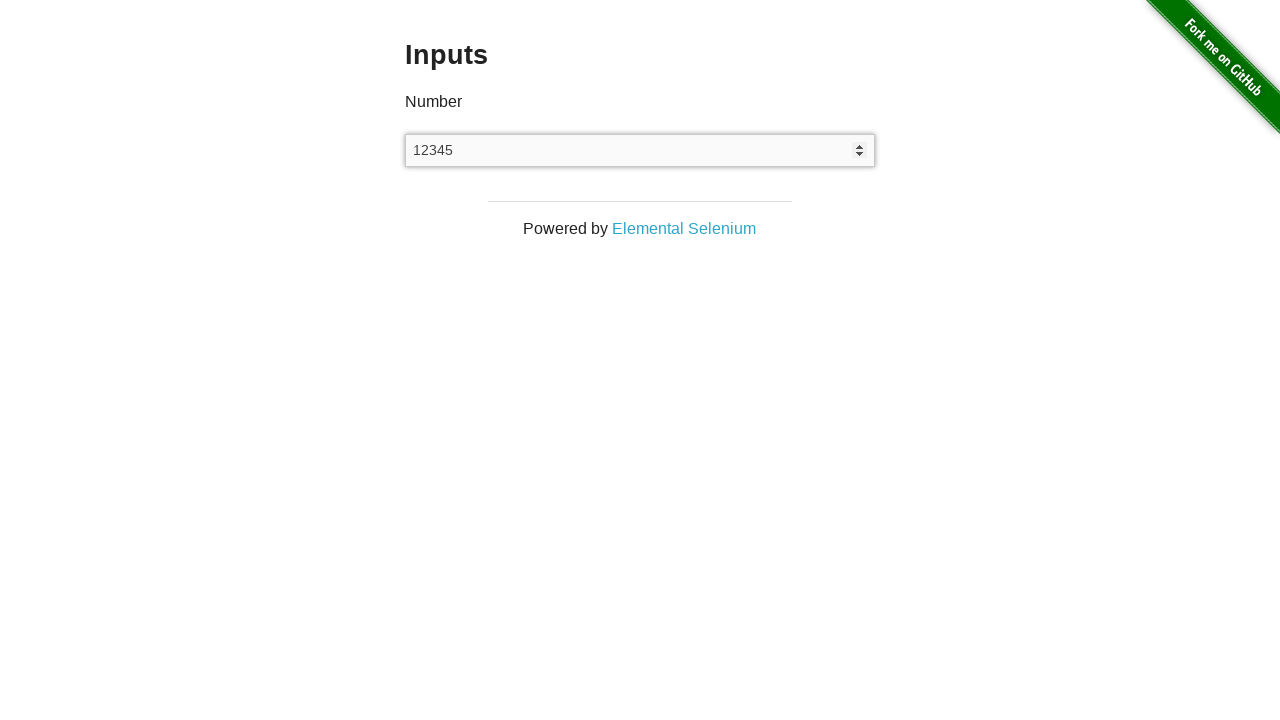

Pressed Enter to submit the numeric value on input[type='number']
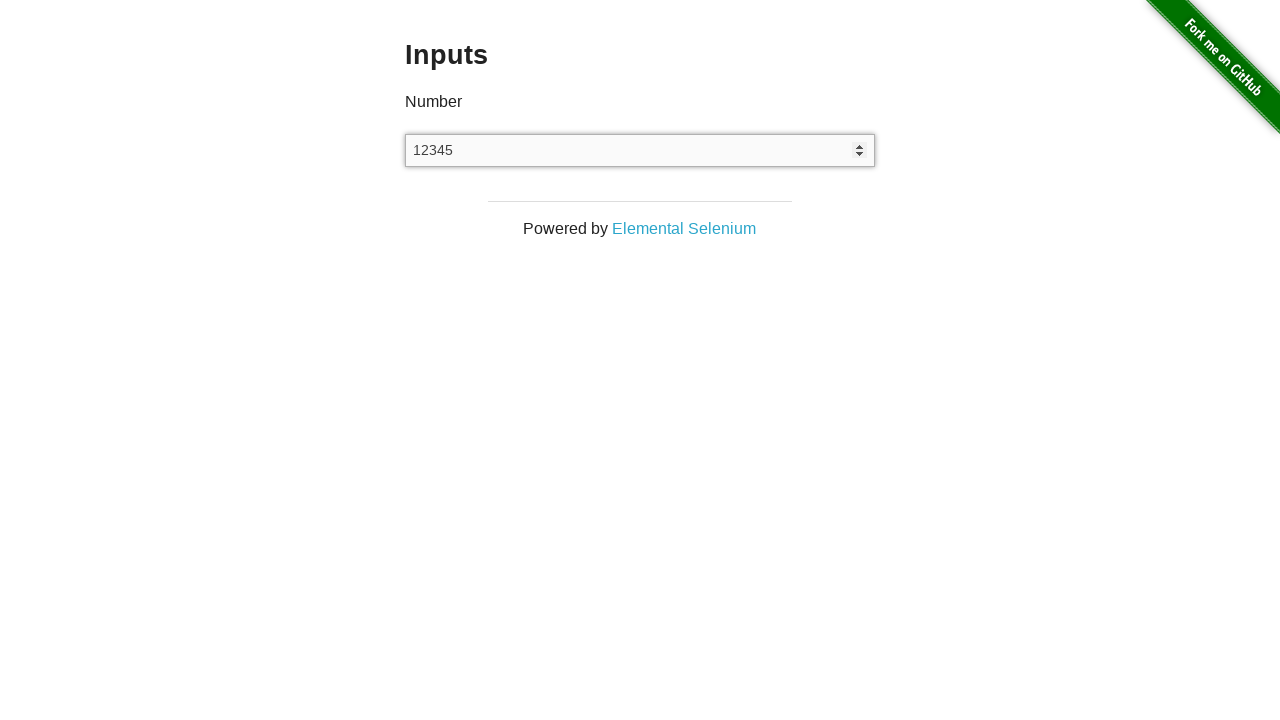

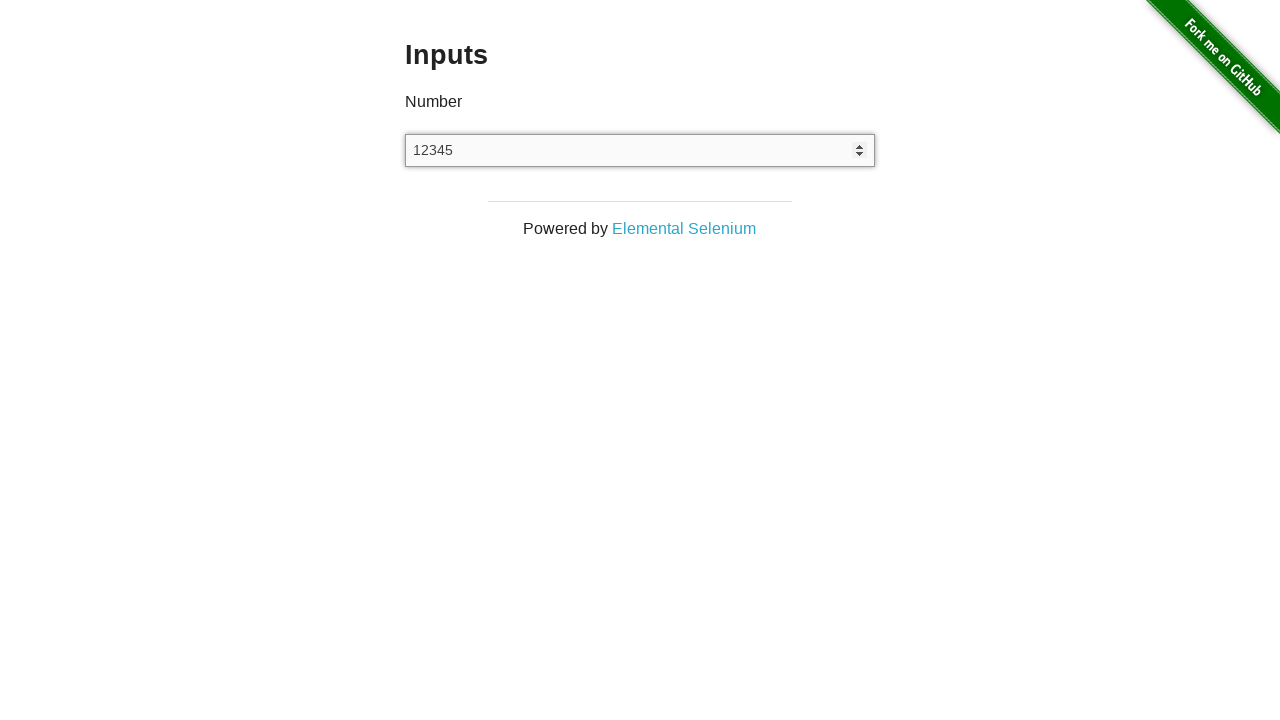